Tests scrolling functionality by locating an iframe element that is out of view and scrolling it into the viewport using JavaScript

Starting URL: https://www.selenium.dev/selenium/web/scrolling_tests/frame_with_nested_scrolling_frame_out_of_view.html

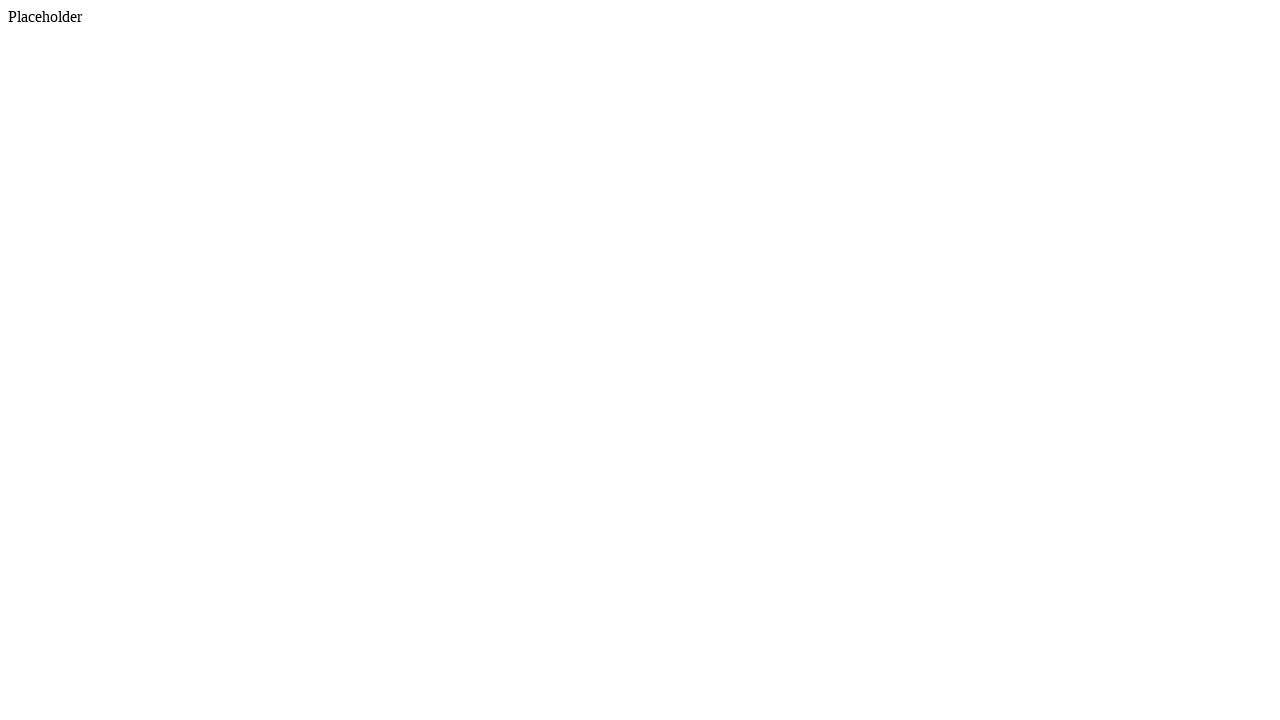

Waited 2 seconds for page to load
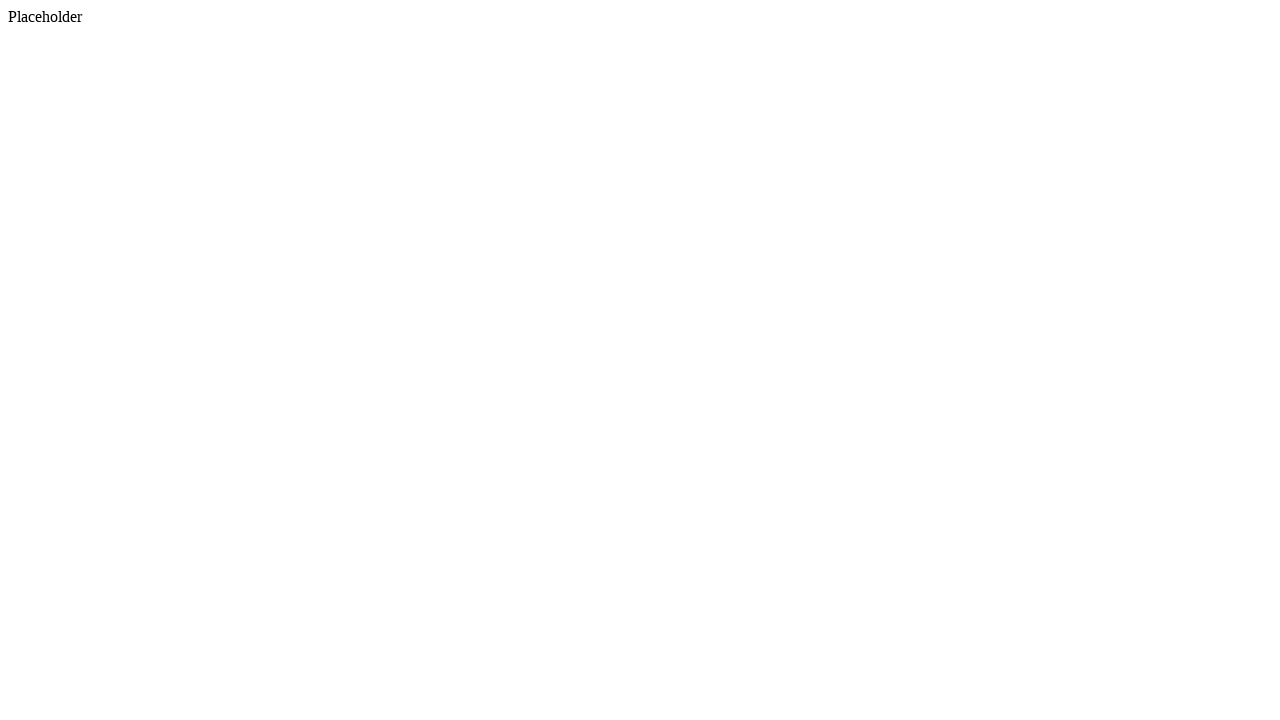

Located iframe element with name 'nested_scrolling_frame'
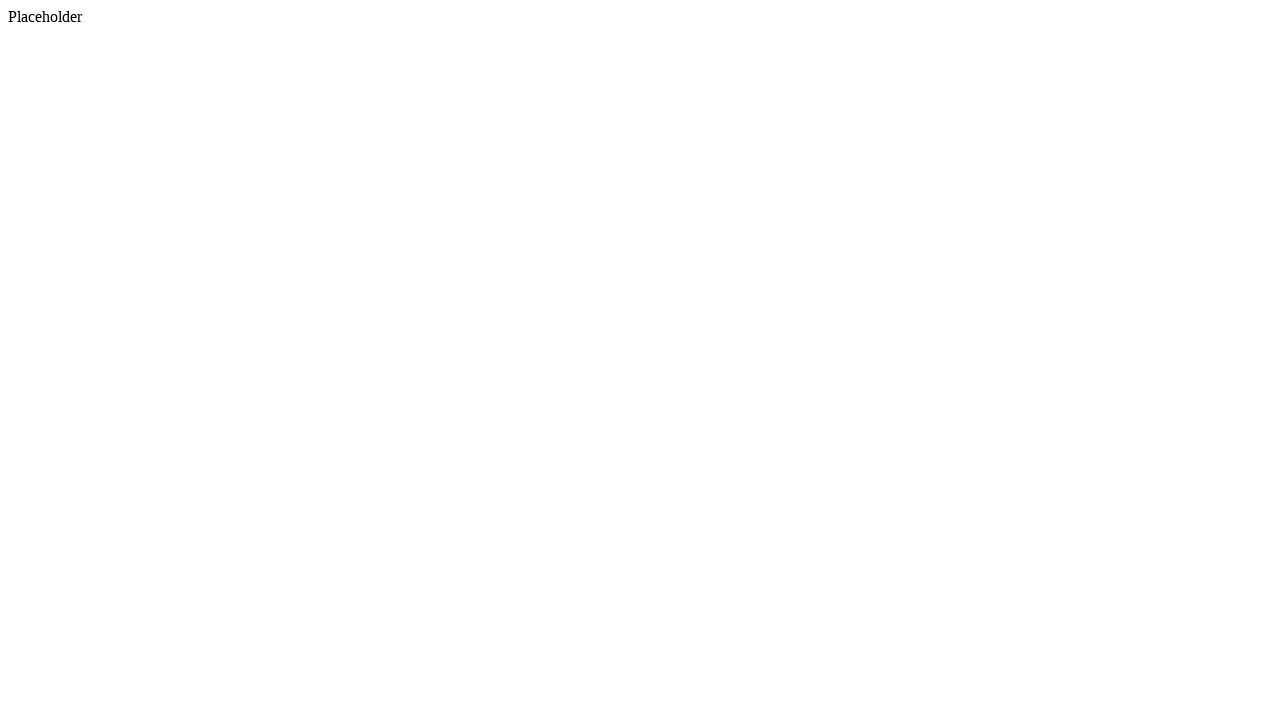

Scrolled iframe into view using scroll_into_view_if_needed()
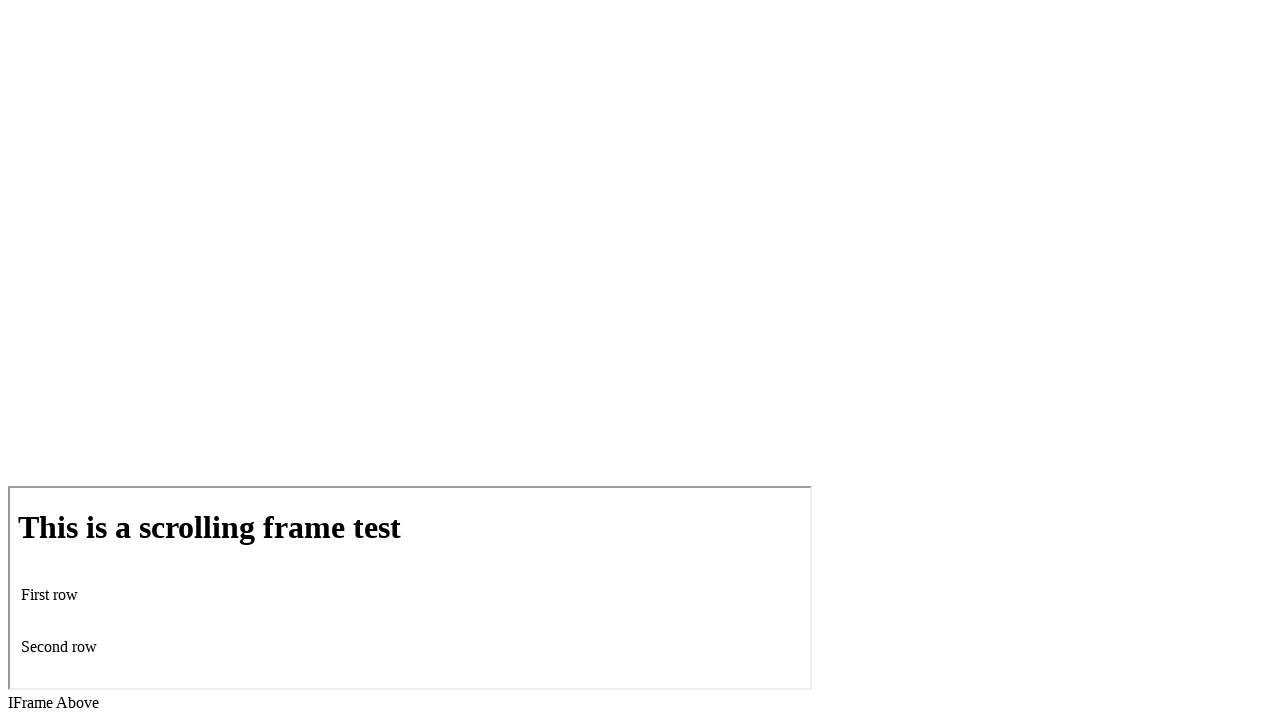

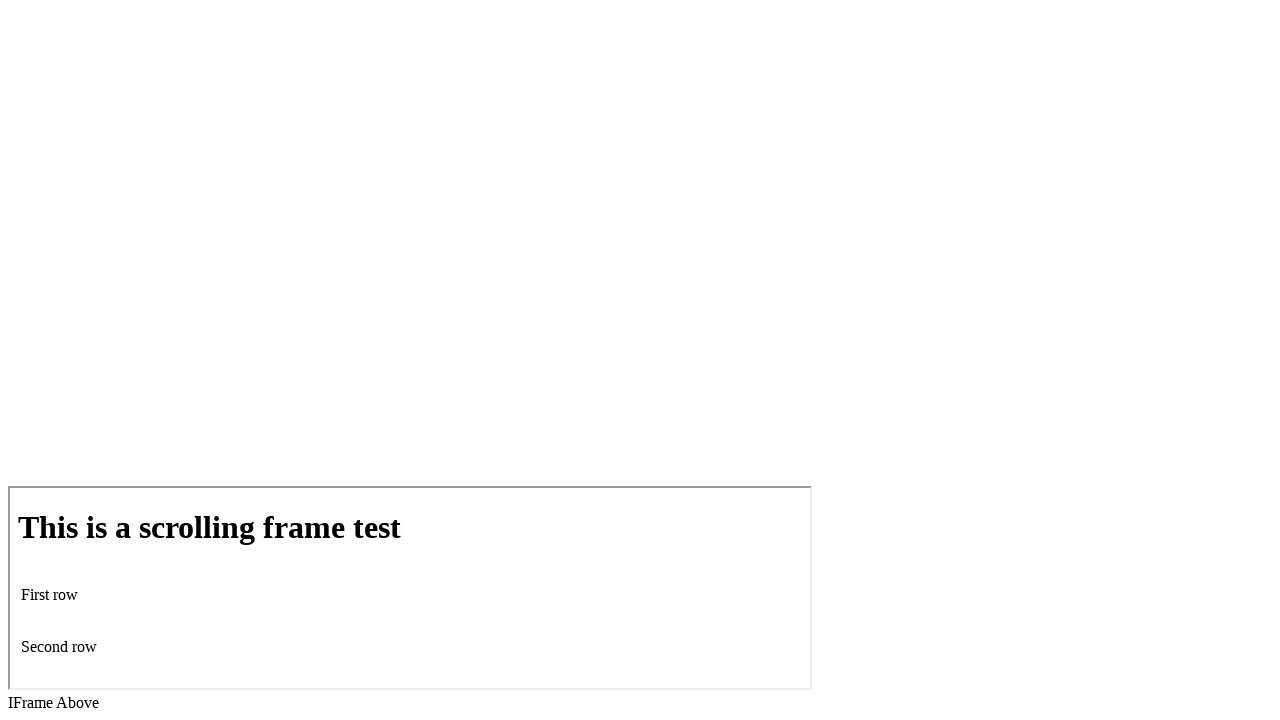